Tests a math problem form by reading two numbers, calculating their sum, and selecting the result from a dropdown

Starting URL: https://suninjuly.github.io/selects1.html

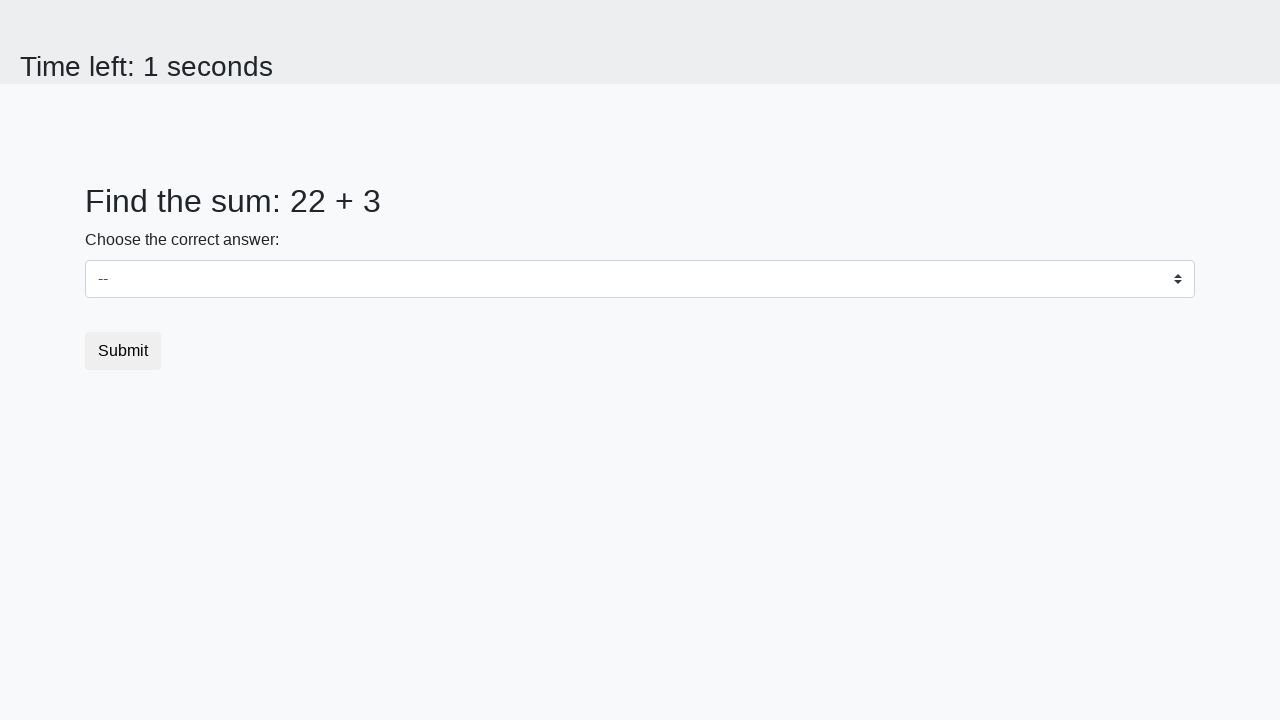

Located first number element (num1)
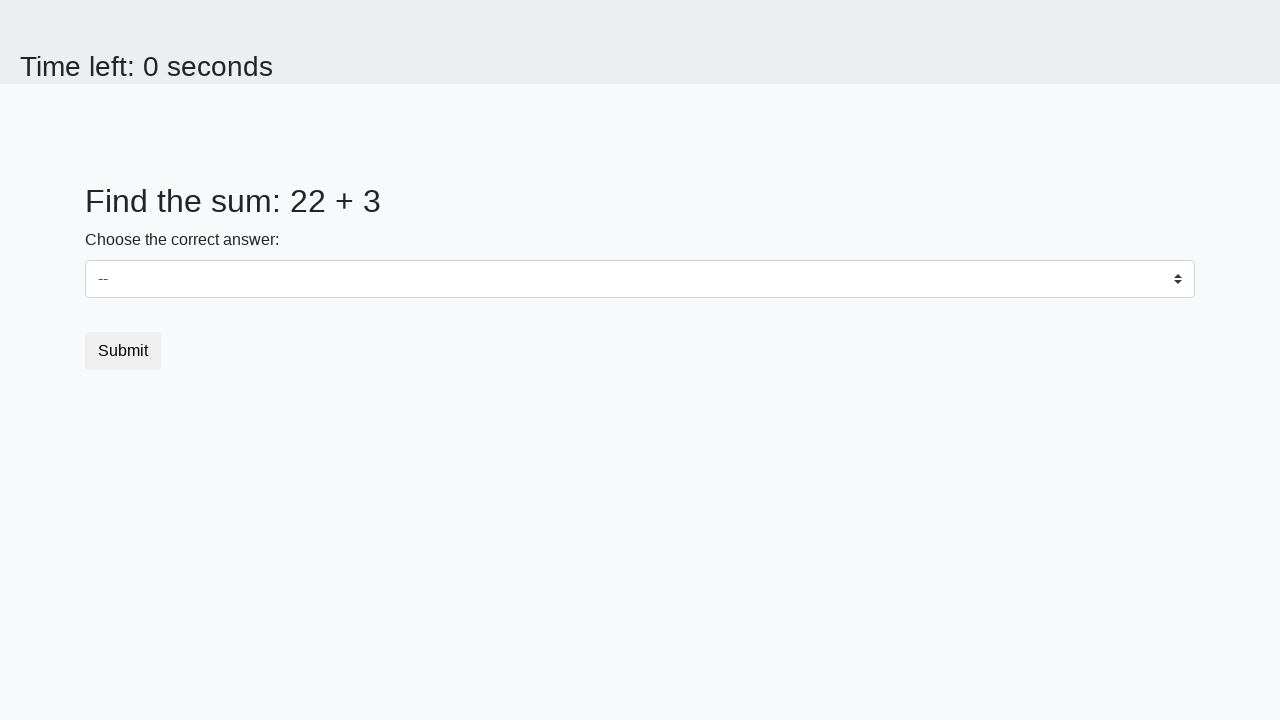

Located second number element (num2)
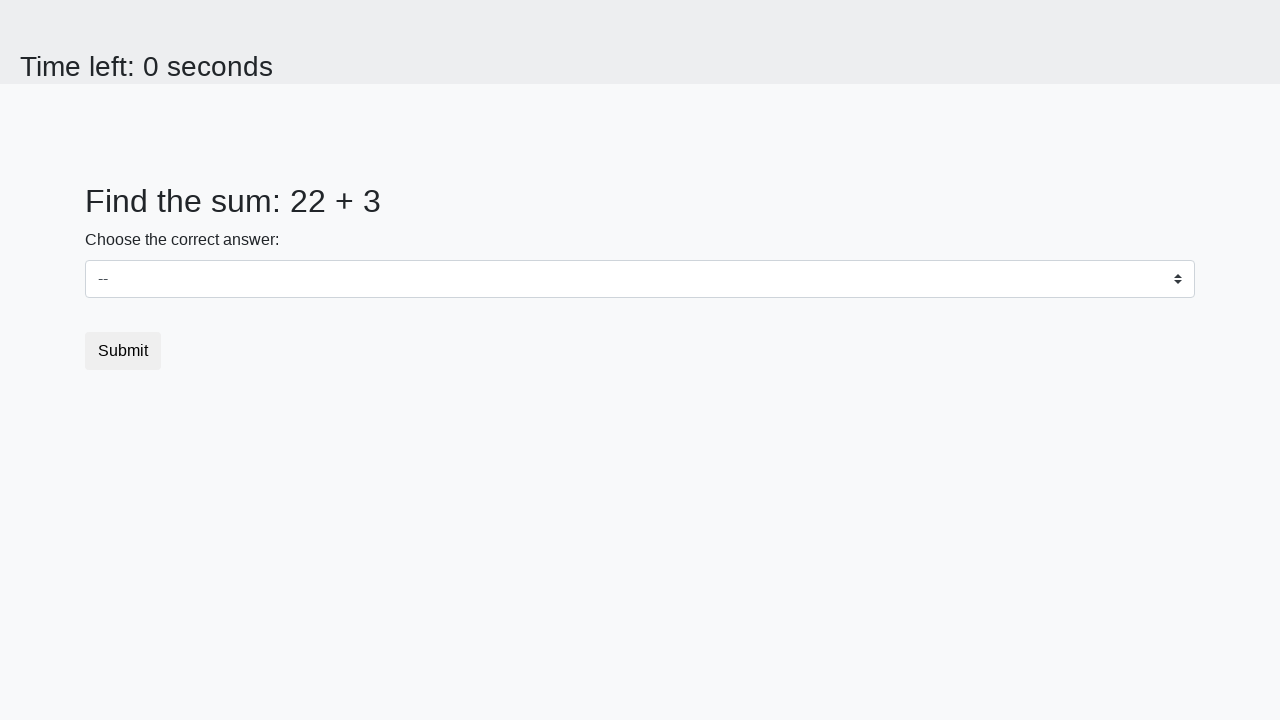

Extracted first number: 22
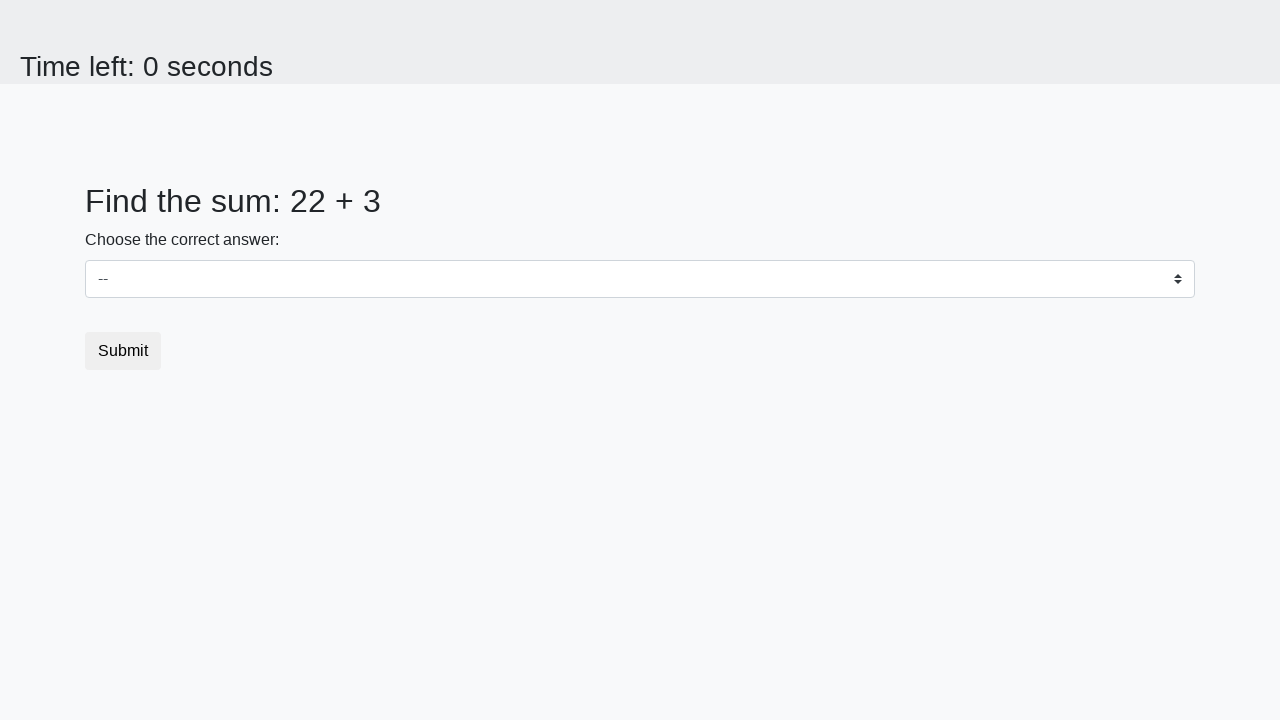

Extracted second number: 3
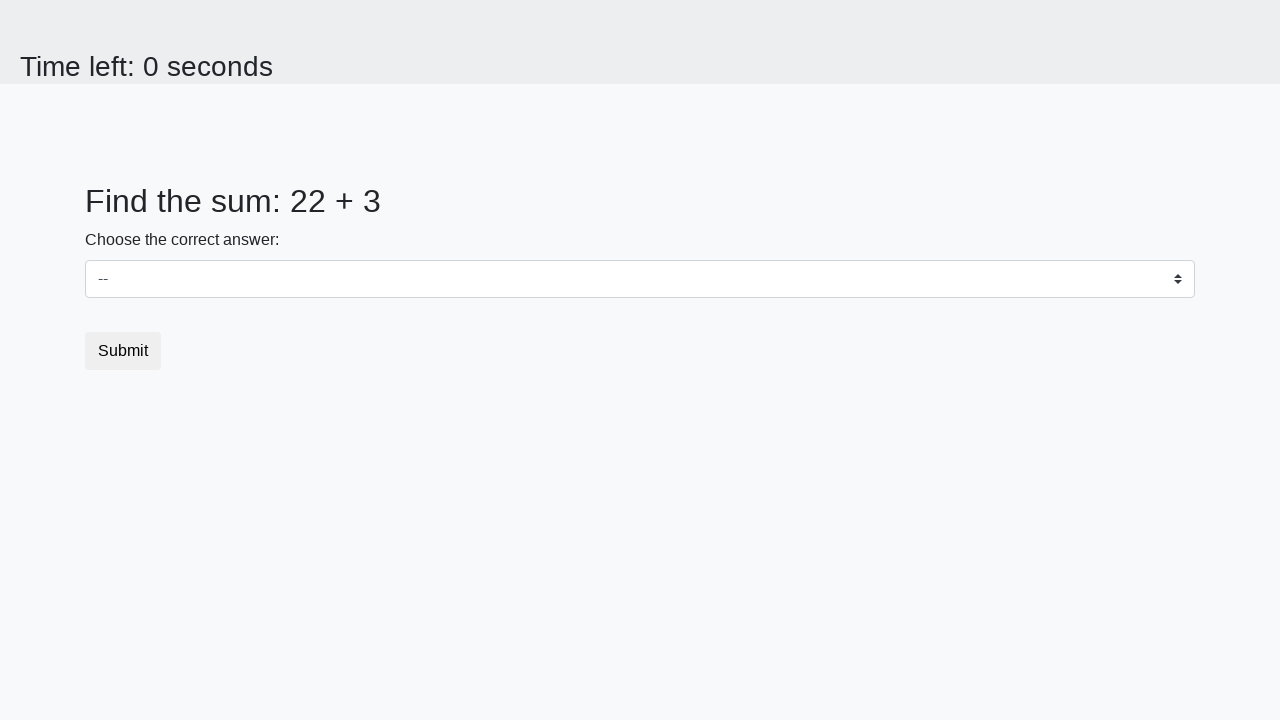

Calculated sum: 22 + 3 = 25
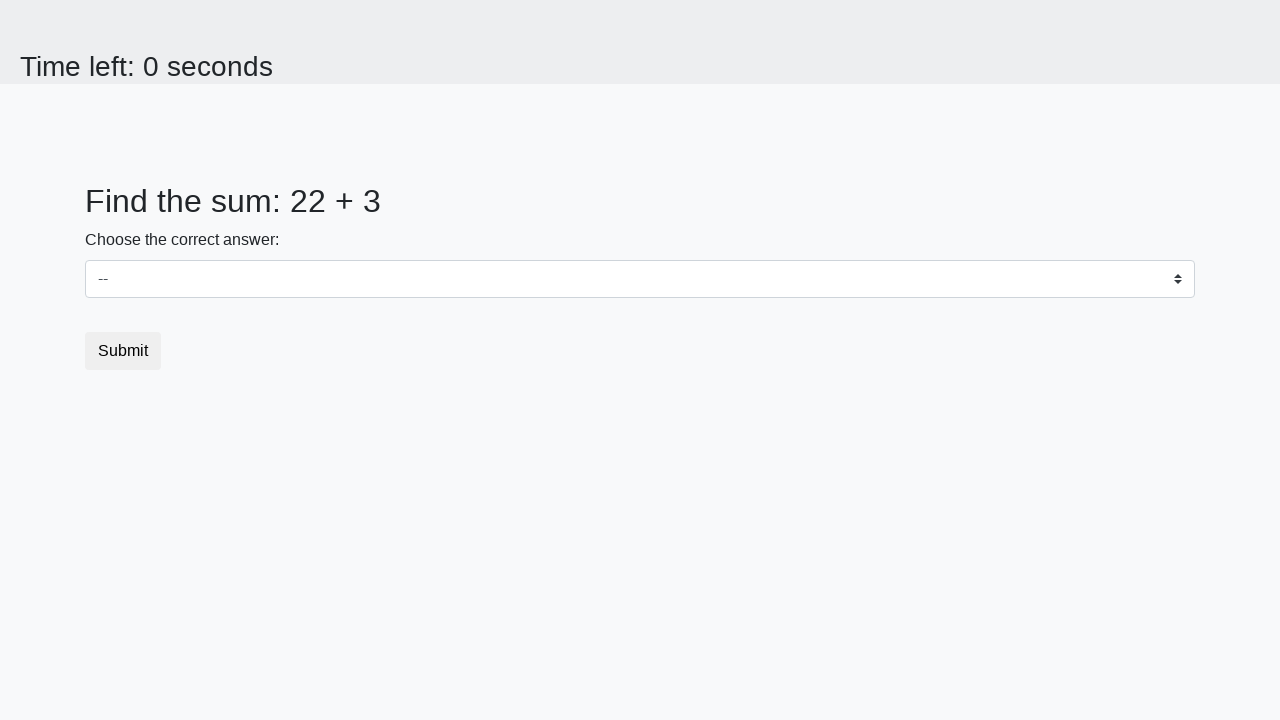

Selected sum value (25) from dropdown on select
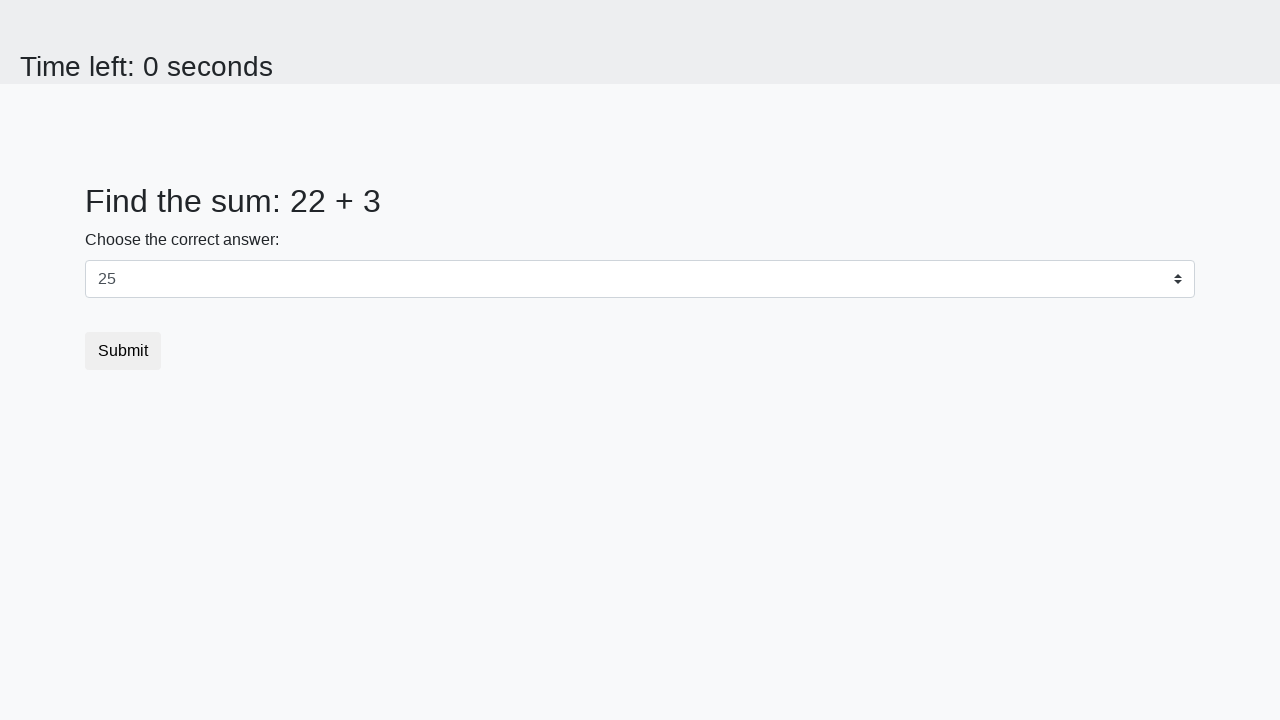

Clicked submit button at (123, 351) on button
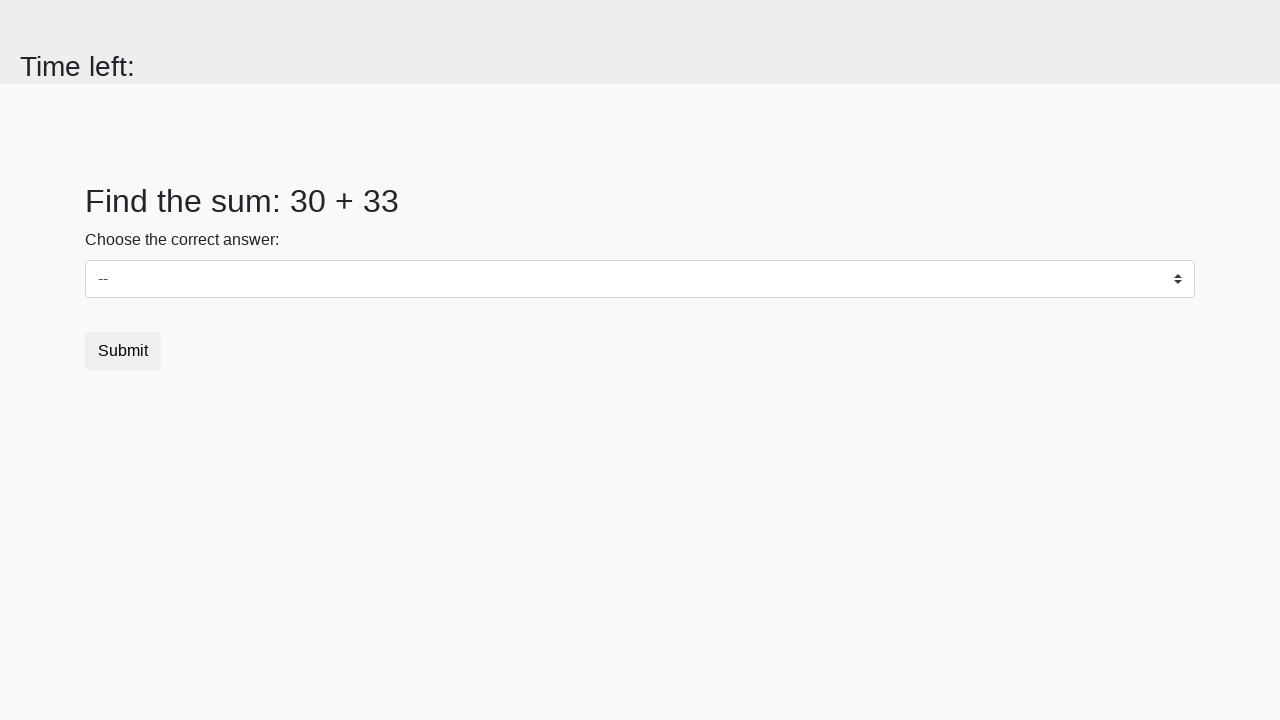

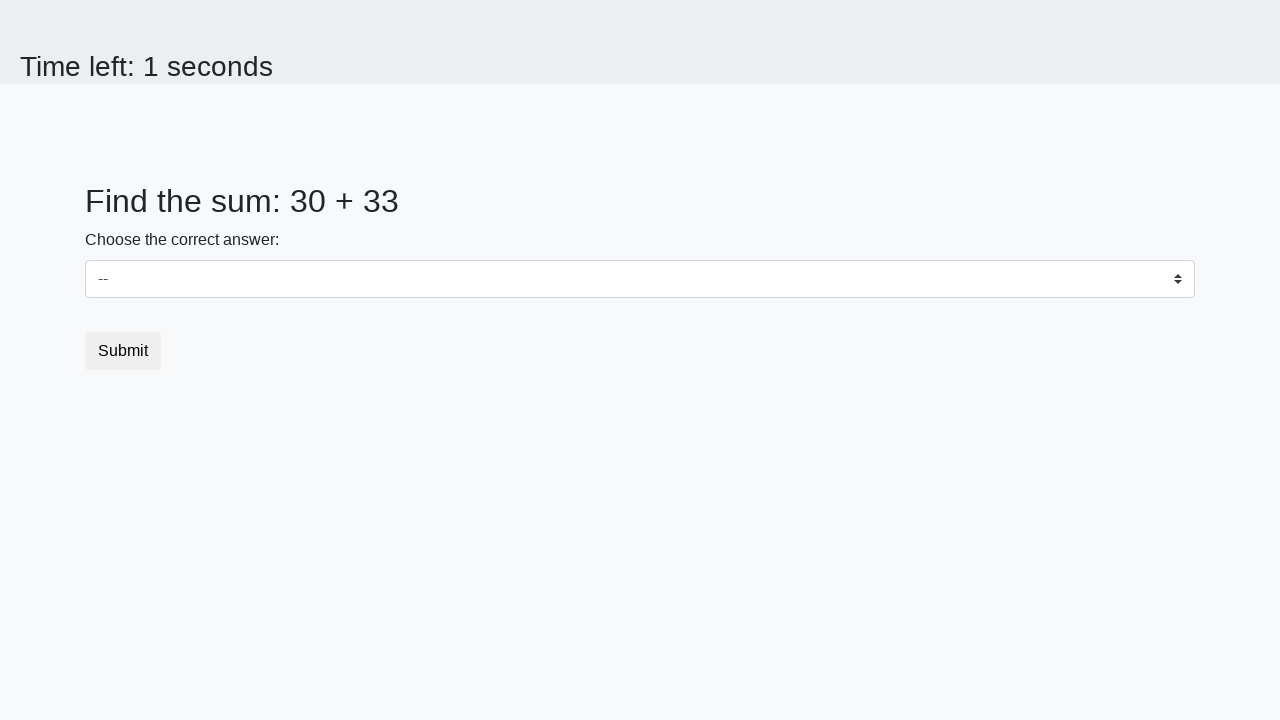